Tests the withdrawal validation feature on a demo banking application by logging in as a demo customer, selecting an account, attempting a withdrawal operation, and then logging out.

Starting URL: https://www.globalsqa.com/angularJs-protractor/BankingProject/#/login

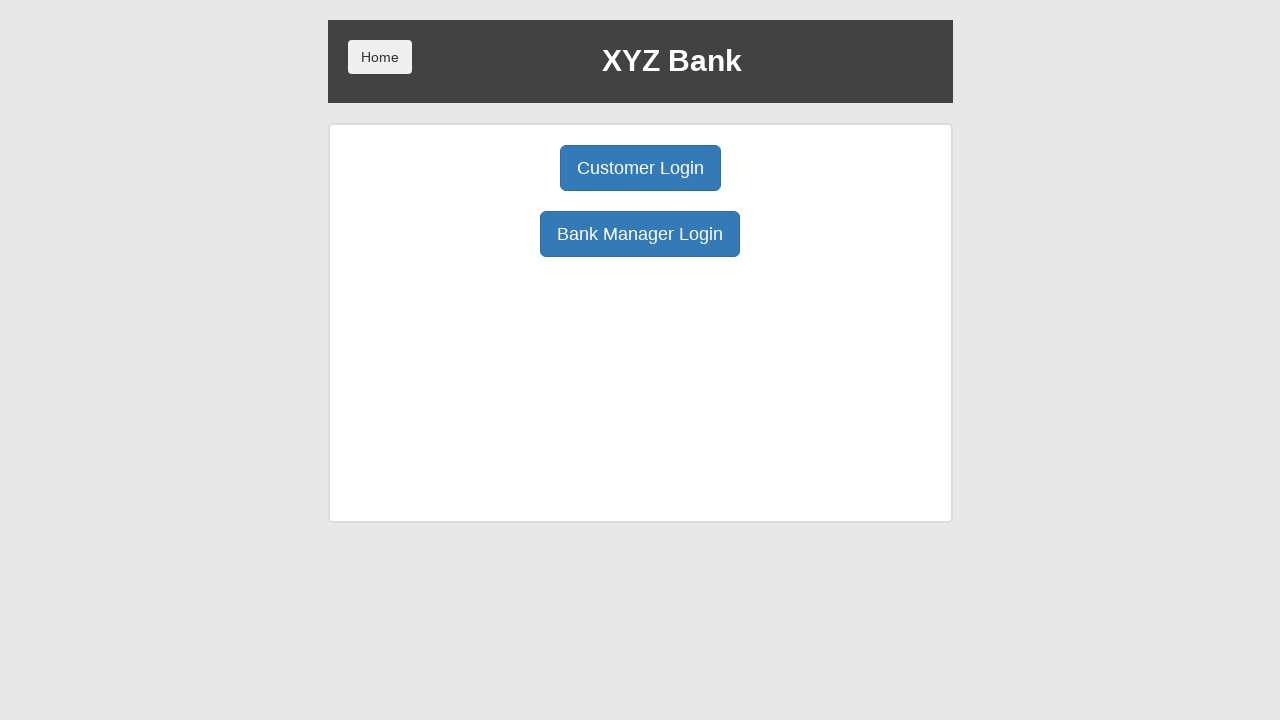

Clicked Customer Login button at (640, 168) on internal:role=button[name="Customer Login"i]
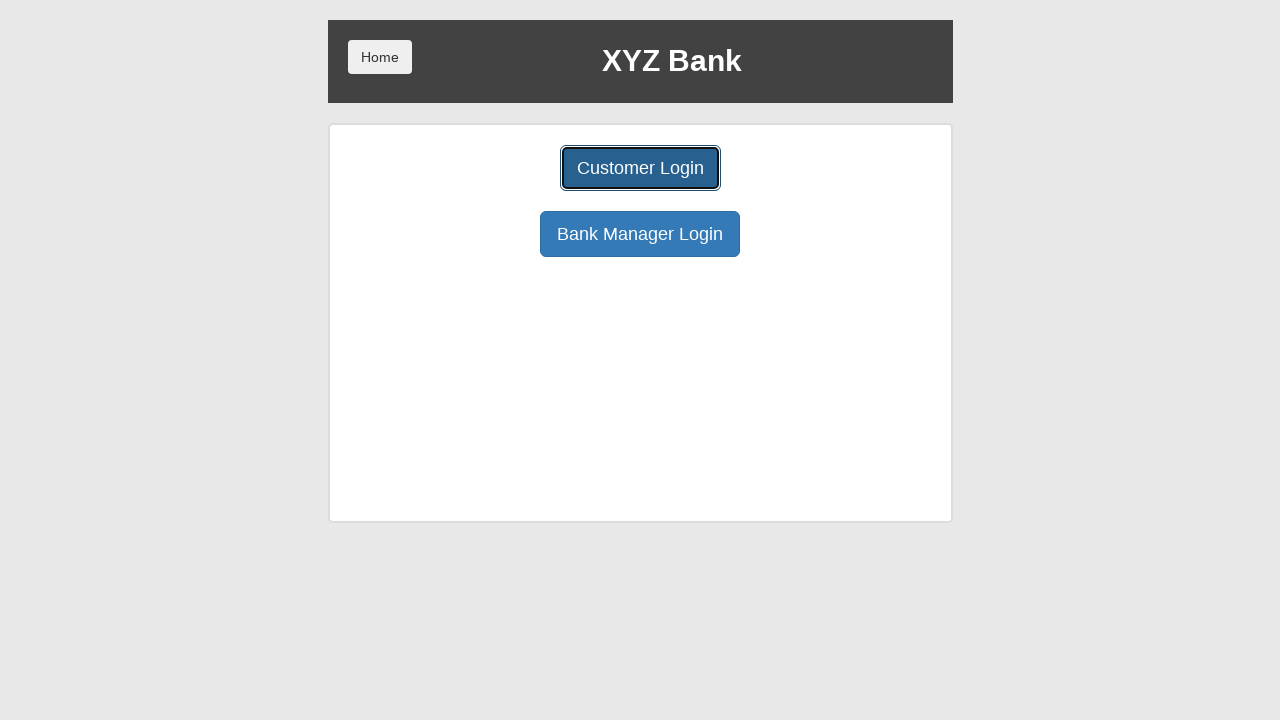

Selected demo customer from dropdown (option 4) on #userSelect
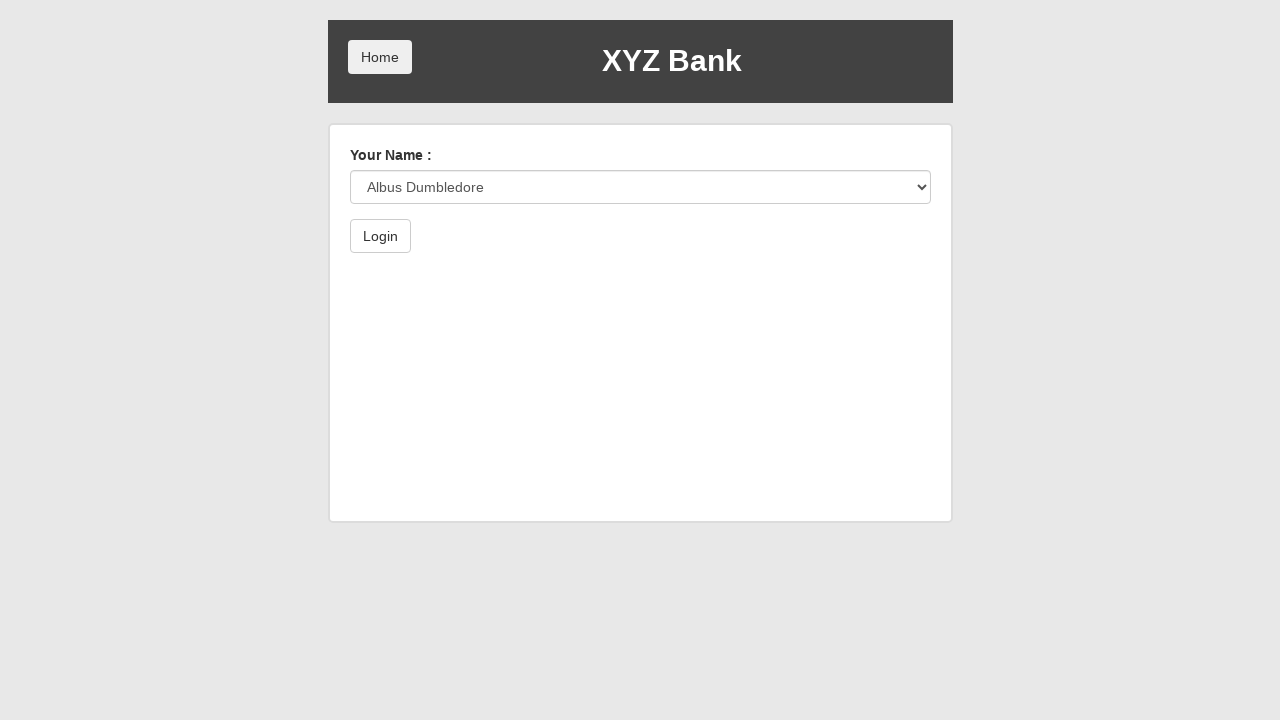

Clicked Login button to authenticate at (380, 236) on internal:role=button[name="Login"i]
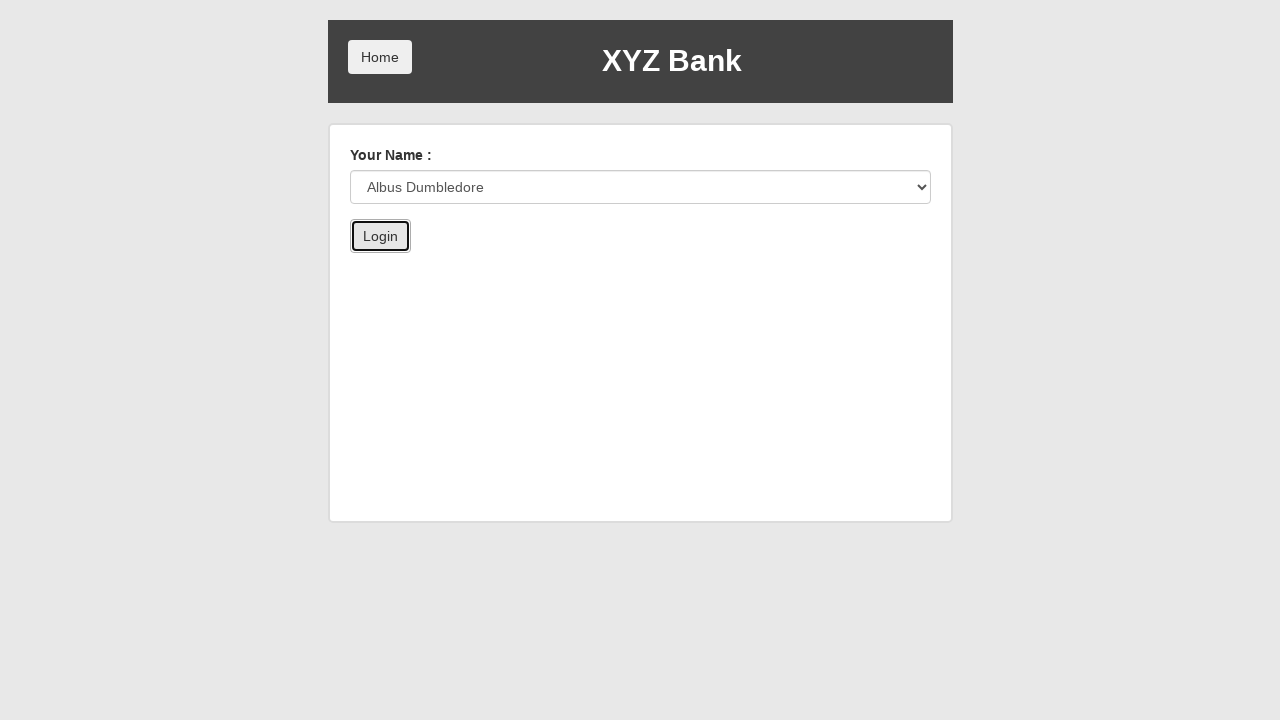

Selected account 1010 from account dropdown on #accountSelect
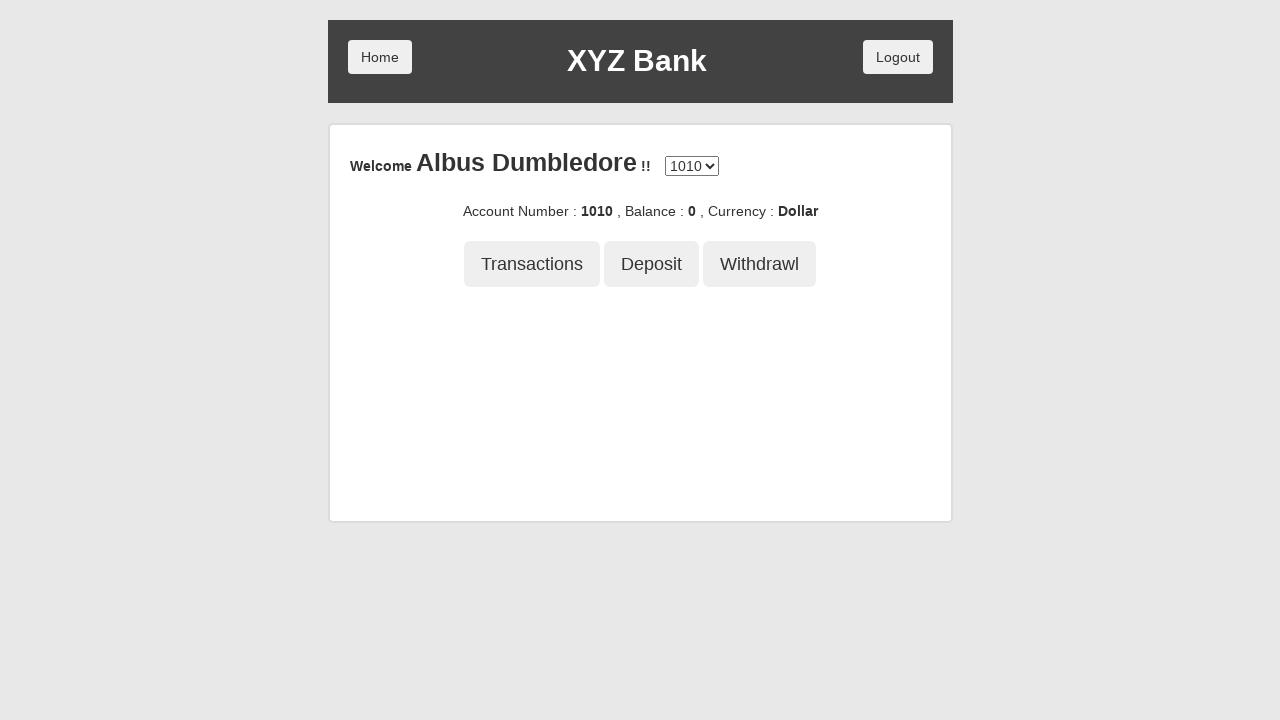

Clicked Withdrawal button to open withdrawal form at (760, 264) on internal:role=button[name="Withdrawl"i]
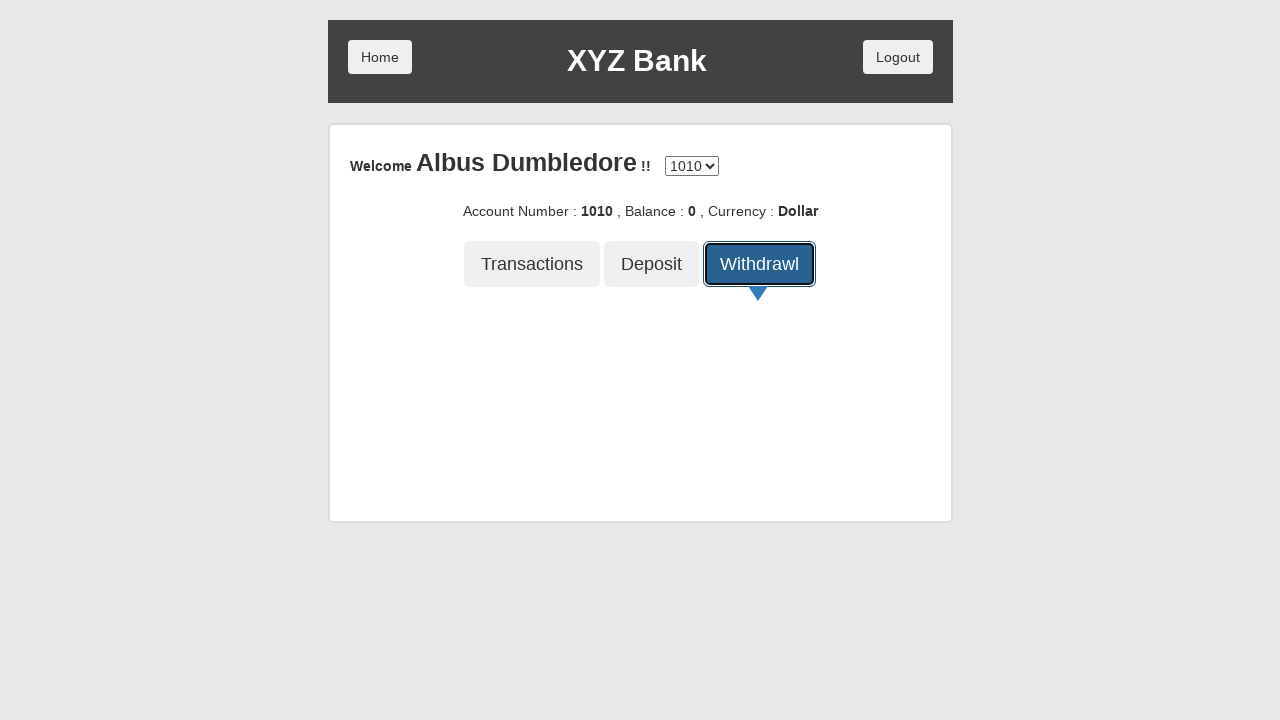

Clicked Withdraw button without entering amount (validation test) at (407, 418) on internal:role=button[name="Withdraw"s]
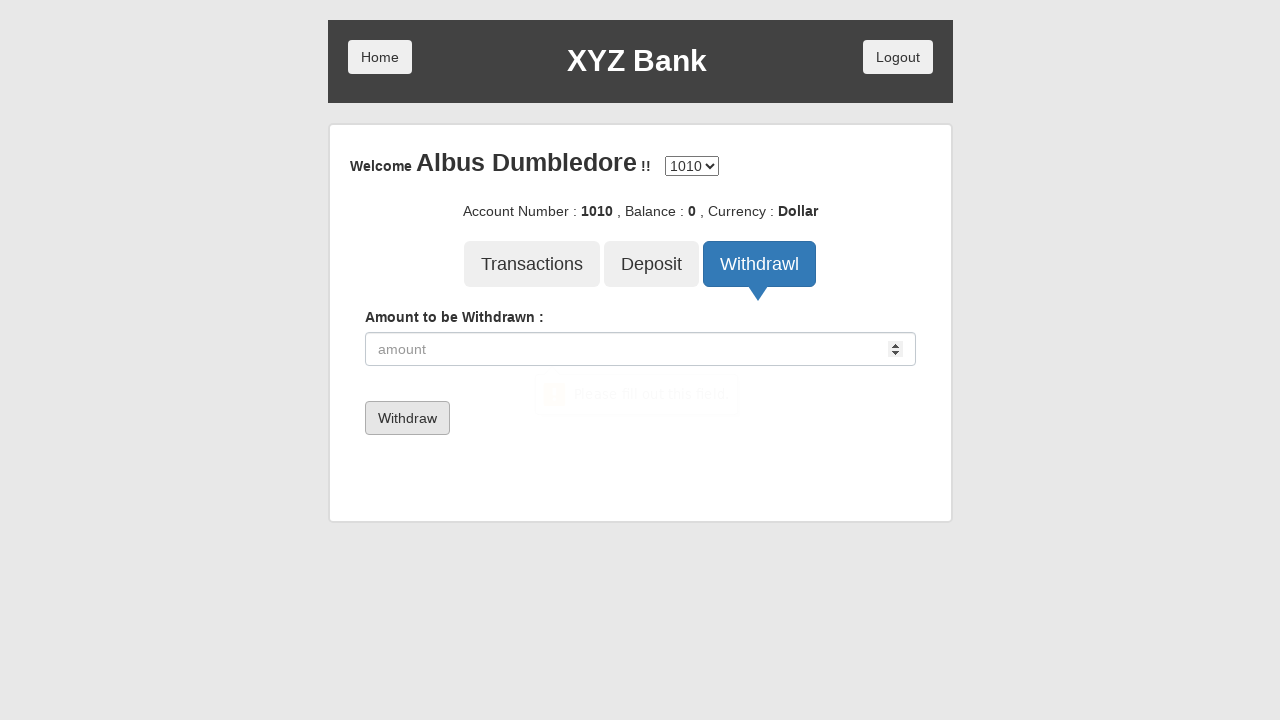

Entered withdrawal amount of 300 on internal:attr=[placeholder="amount"i]
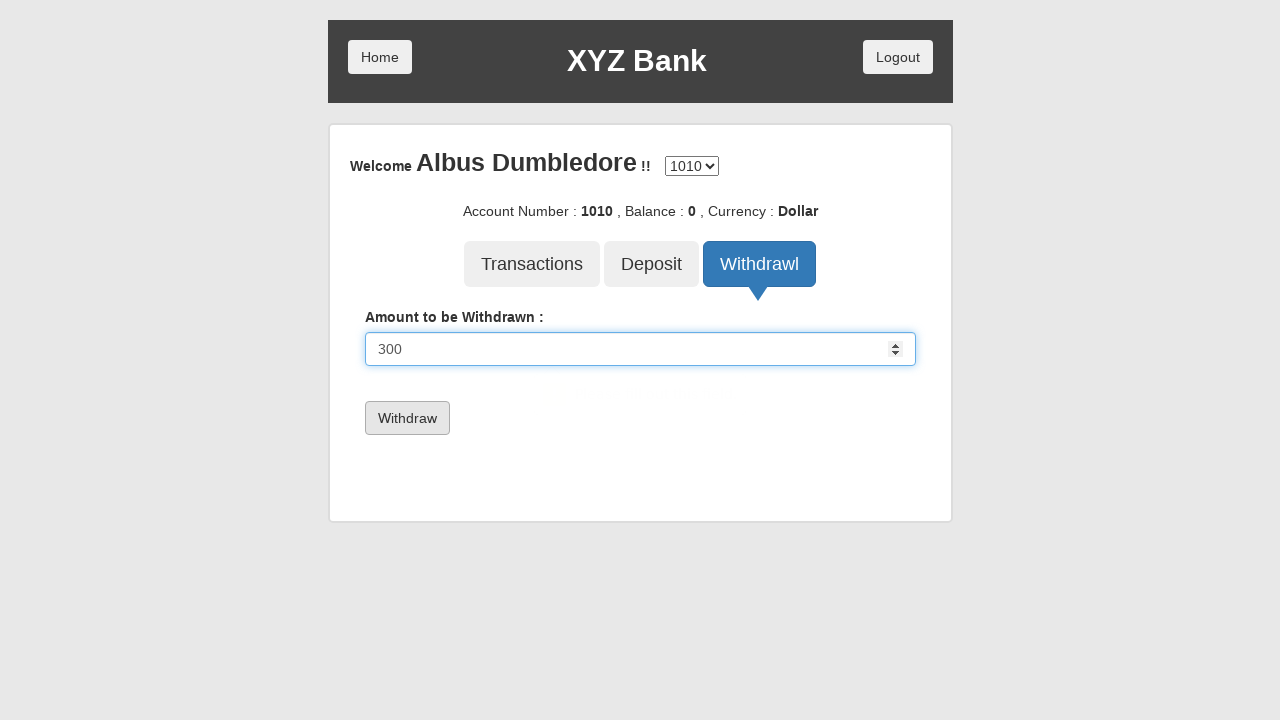

Clicked Withdraw button to submit withdrawal of 300 at (407, 418) on internal:role=button[name="Withdraw"s]
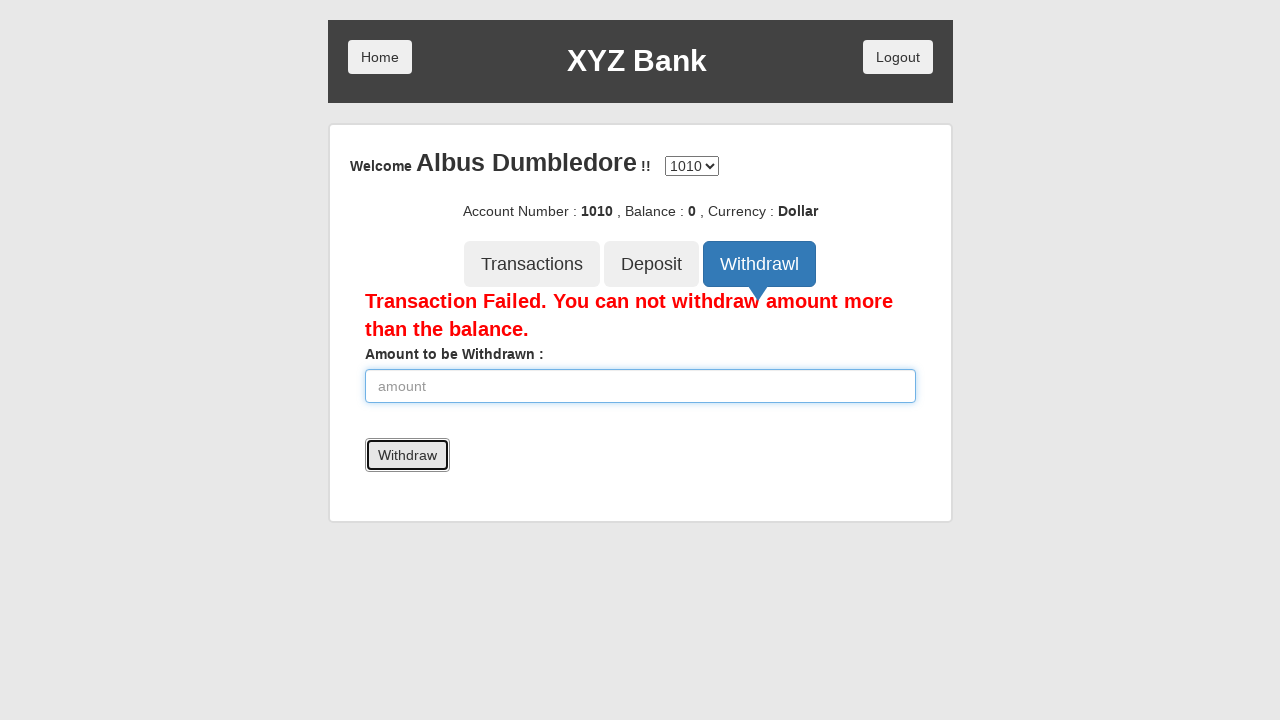

Waited for transaction to process
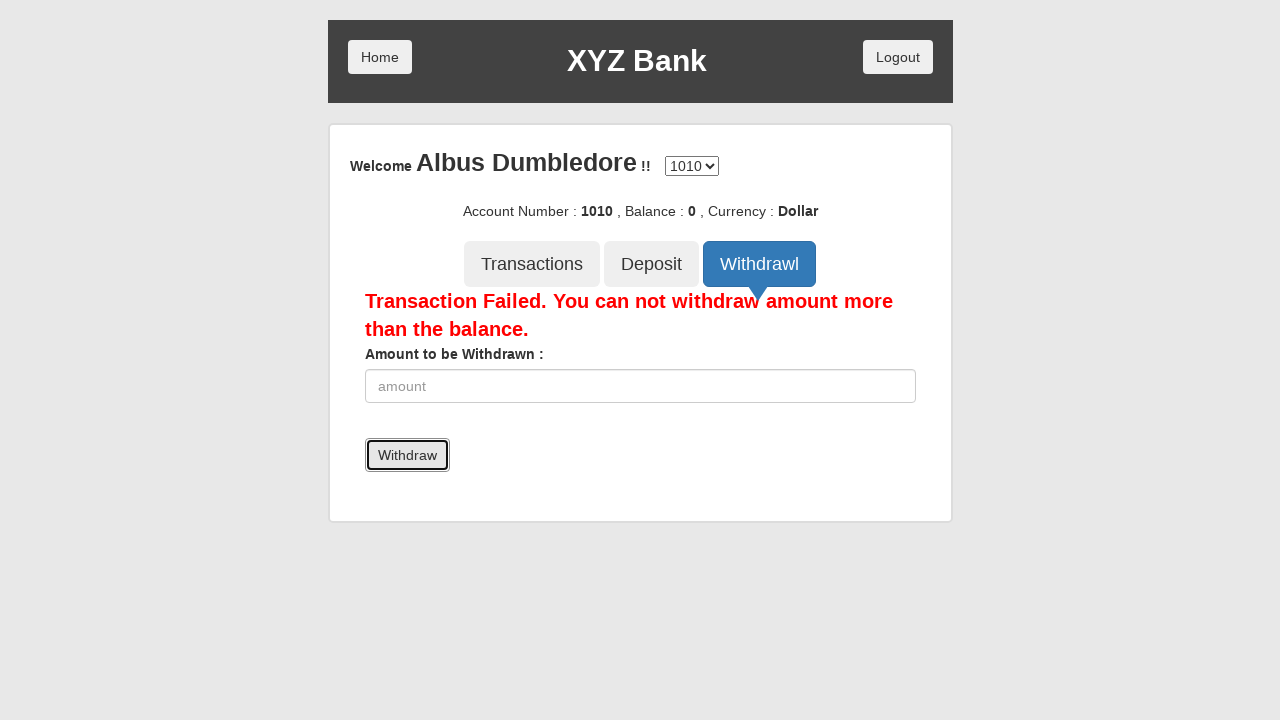

Clicked Logout button at (898, 57) on internal:role=button[name="Logout"i]
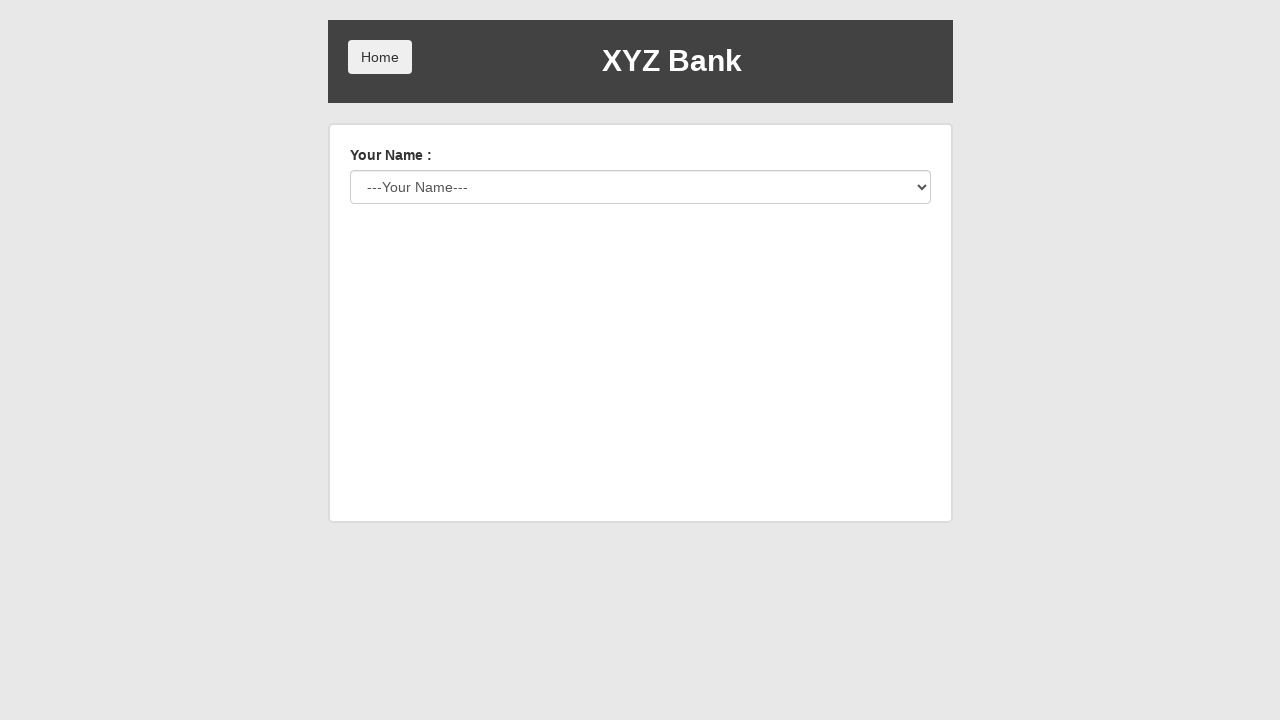

Clicked Home button to return to login page at (380, 57) on internal:role=button[name="Home"i]
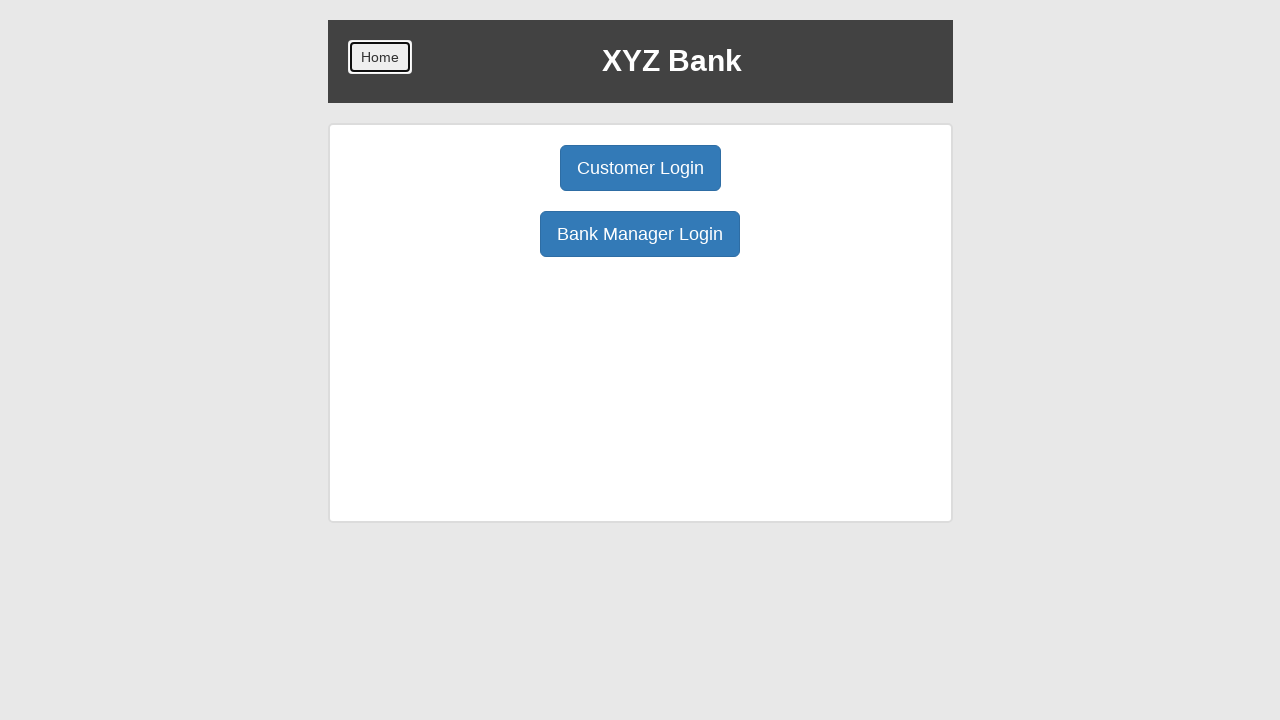

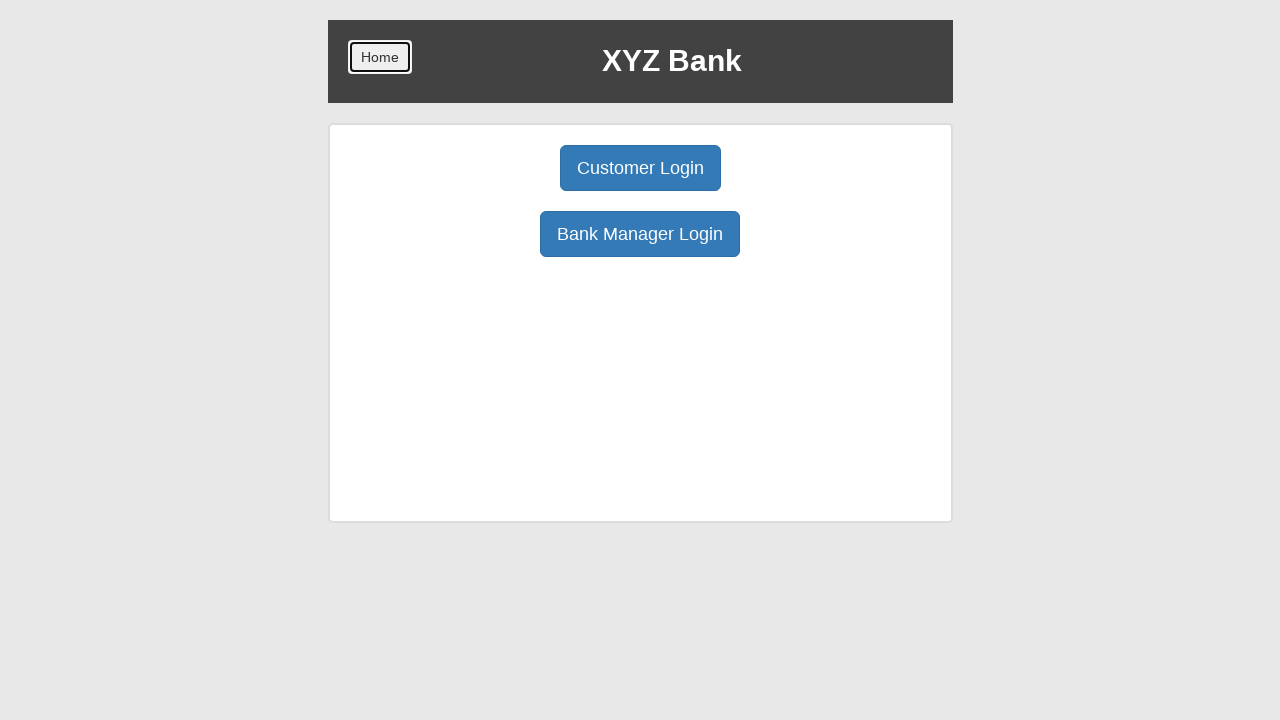